Tests single select dropdown functionality by selecting a language option from a dropdown menu and verifying the selection is displayed correctly

Starting URL: https://www.qa-practice.com/elements/select/single_select

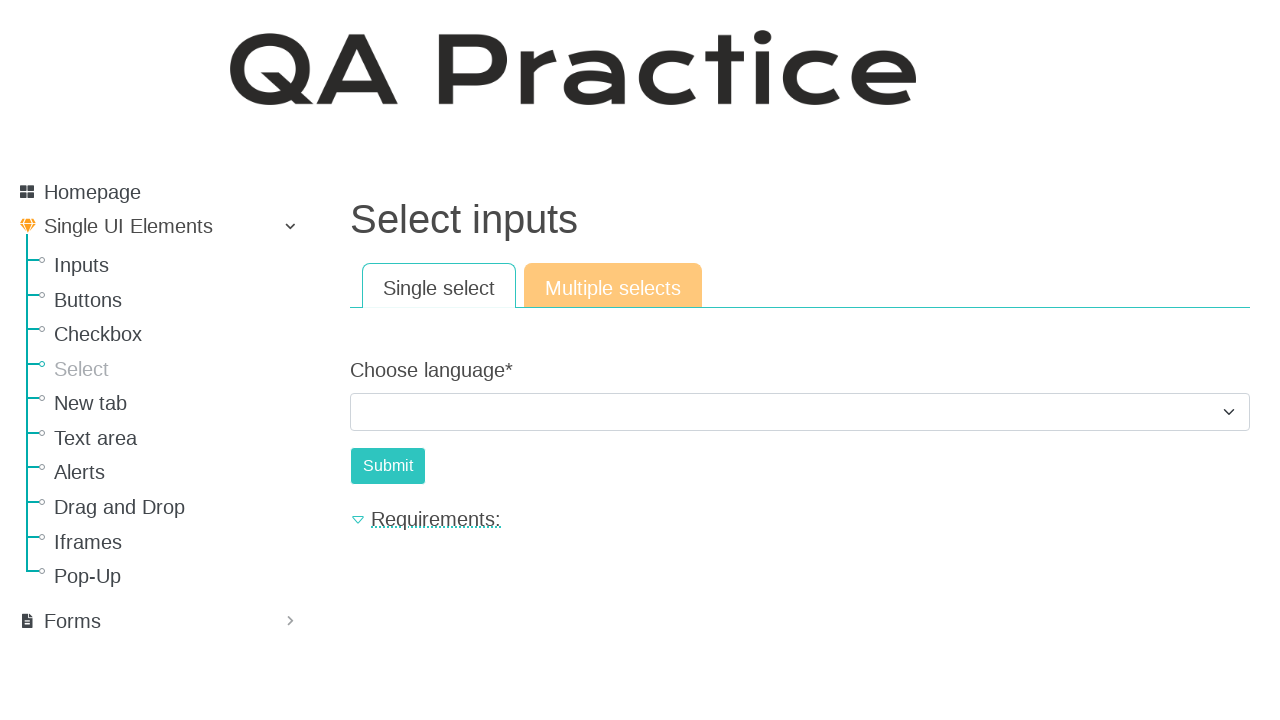

Clicked on the language dropdown at (800, 412) on #id_choose_language
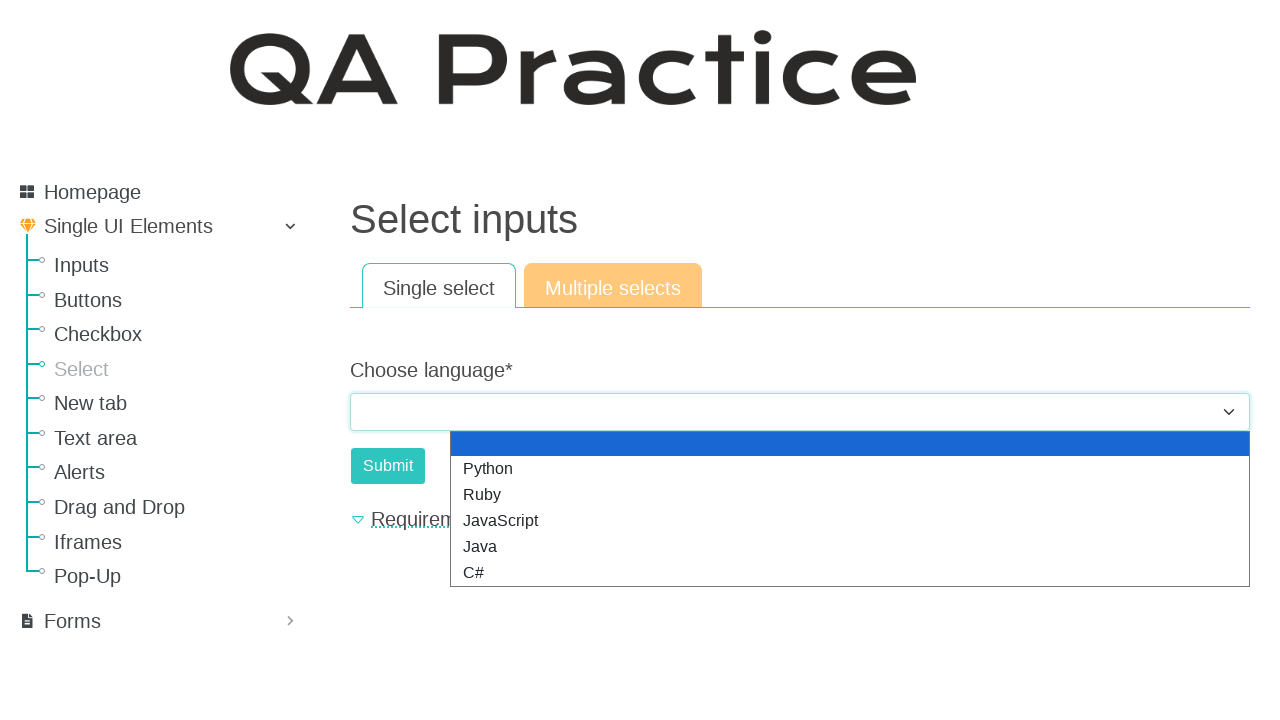

Selected 'JavaScript' option from dropdown on #id_choose_language
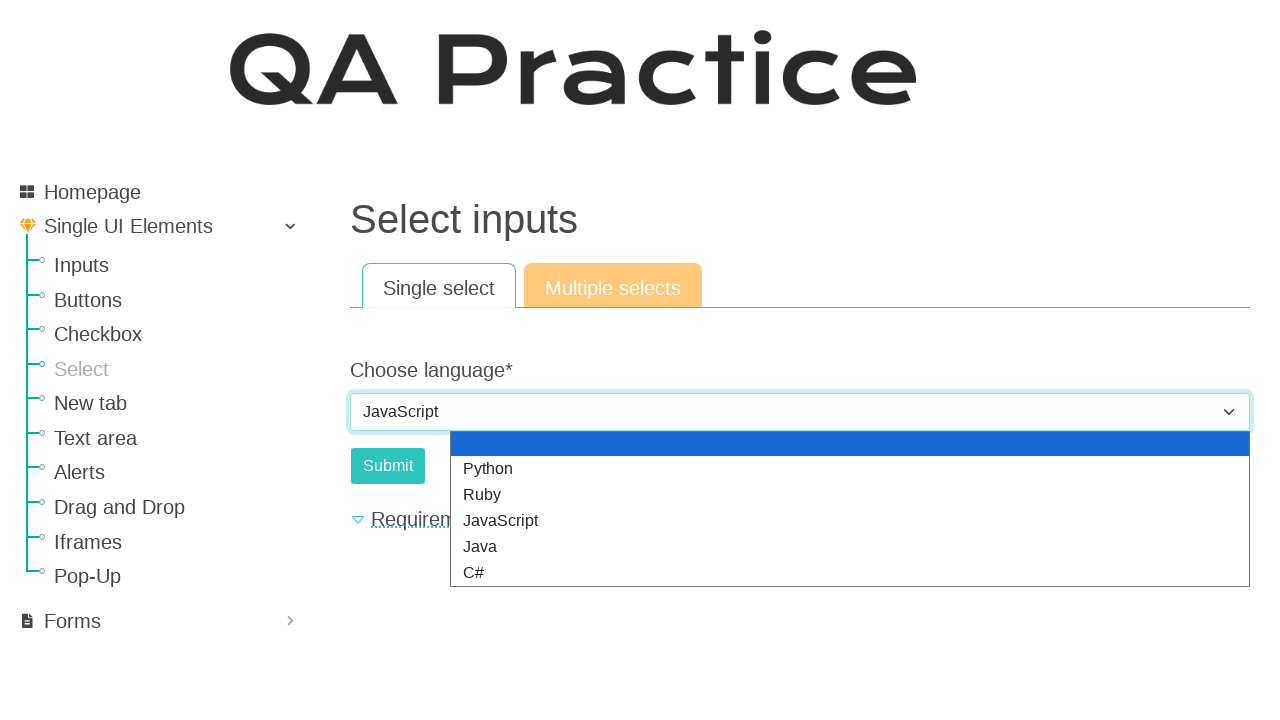

Clicked submit button at (388, 466) on #submit-id-submit
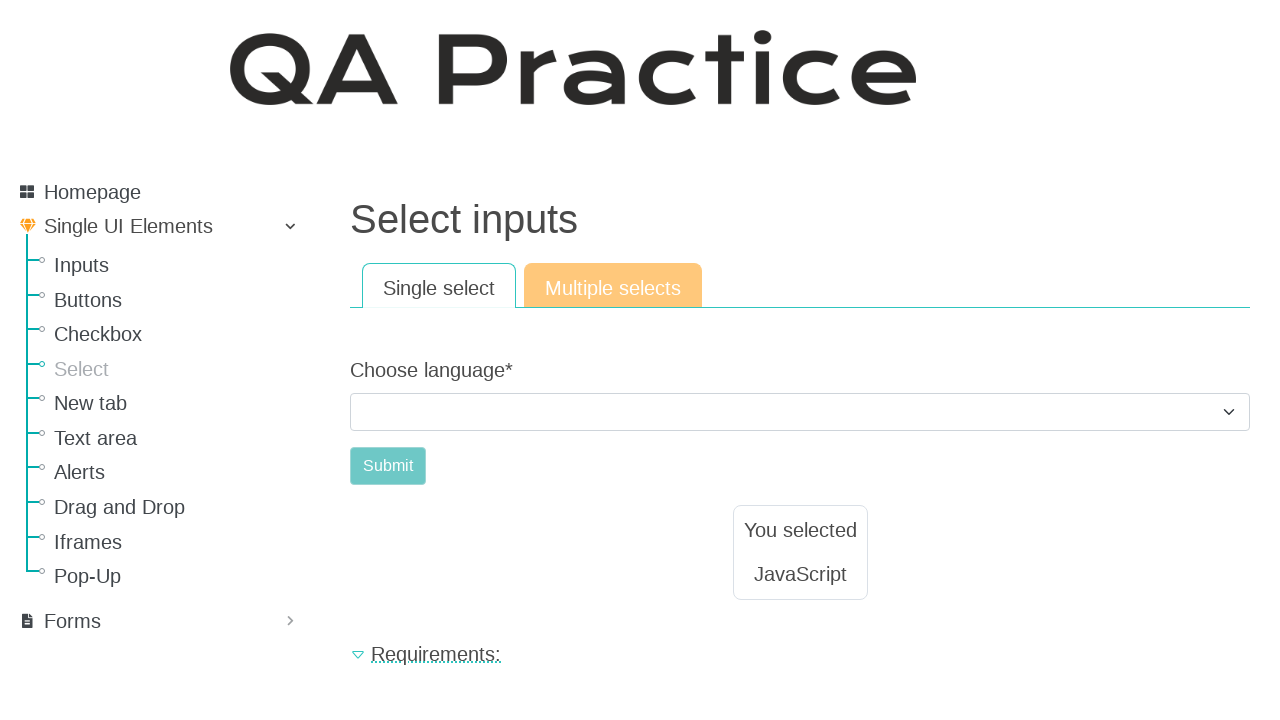

Result text appeared, verifying selection was successful
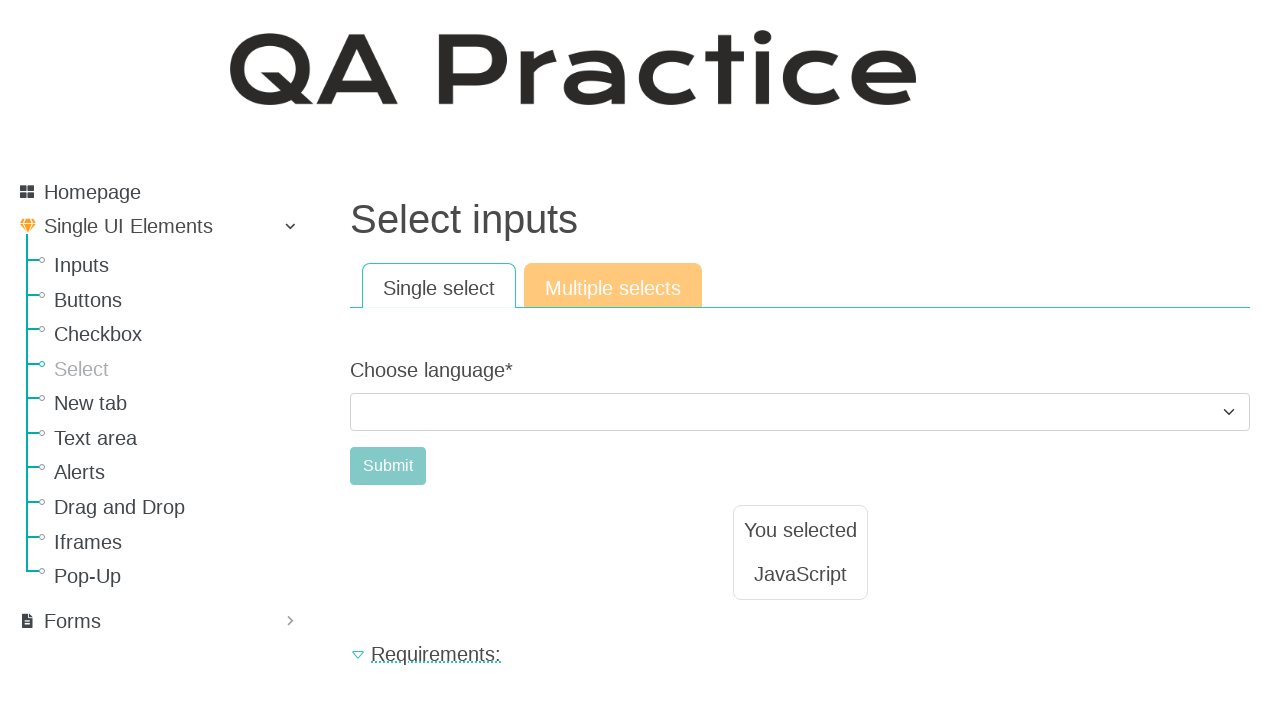

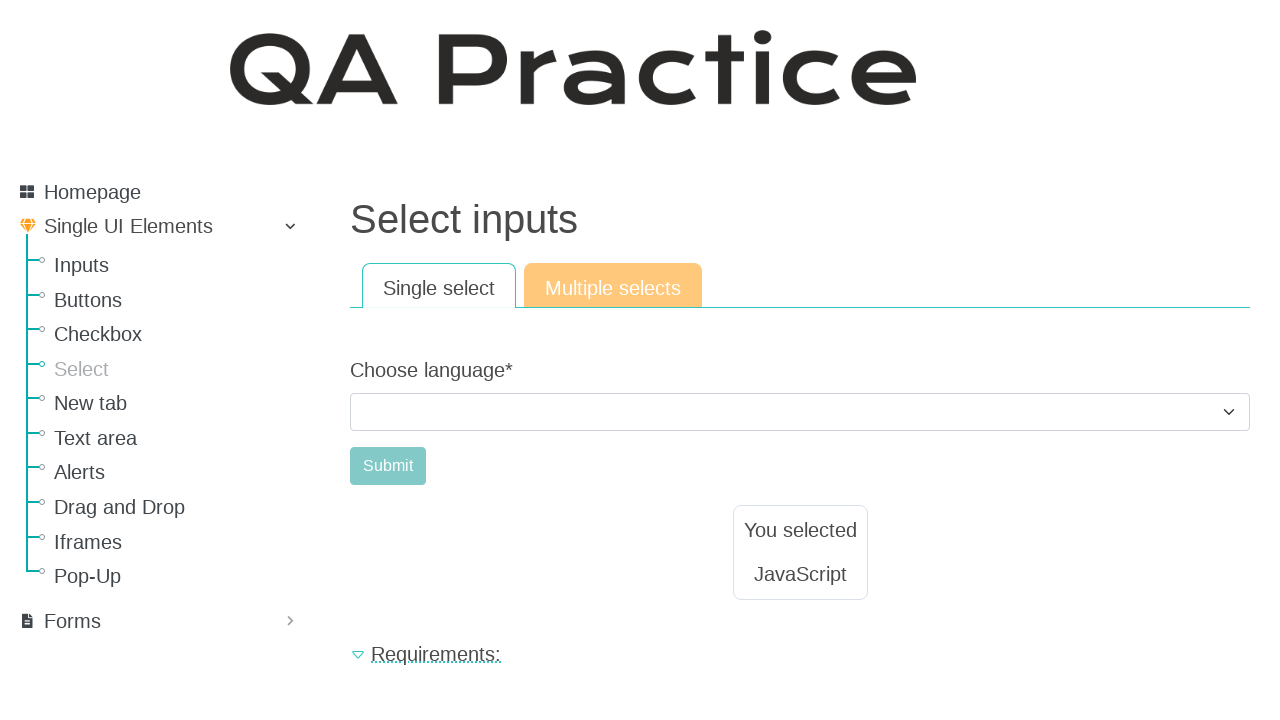